Tests selecting an option from a dropdown by iterating through all options and clicking the one with matching text, then verifies the selection was made correctly.

Starting URL: https://the-internet.herokuapp.com/dropdown

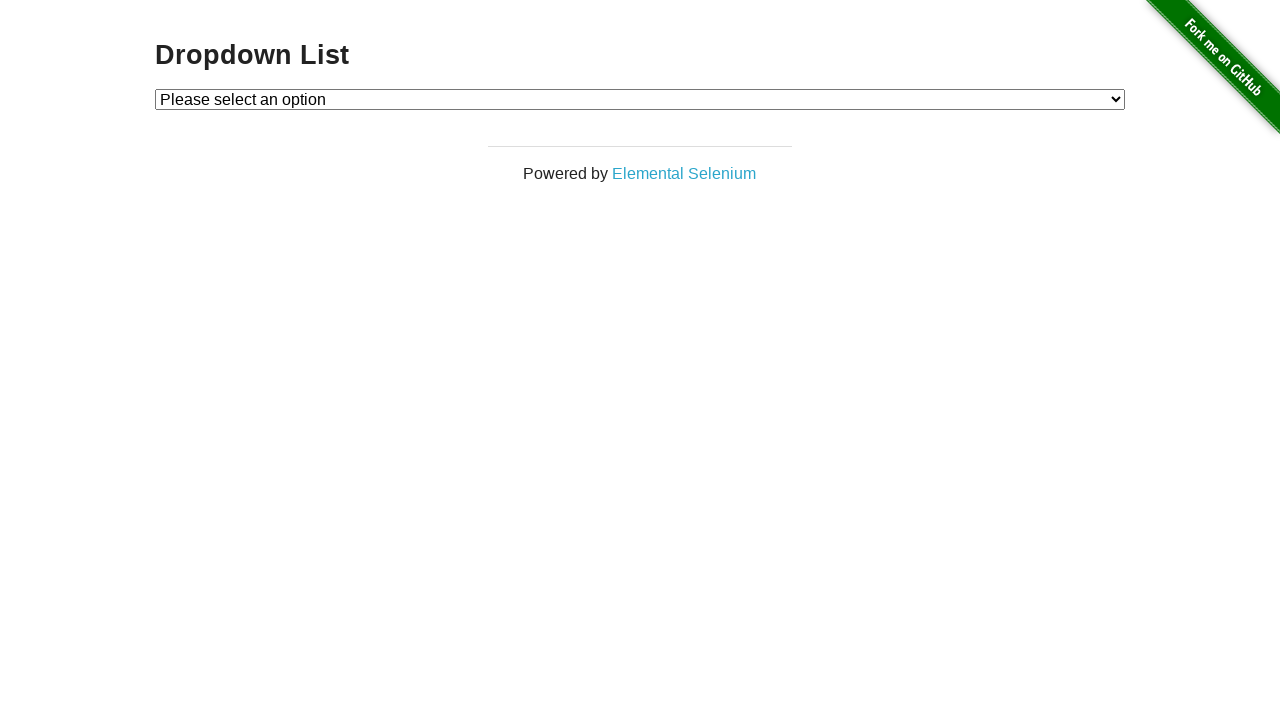

Dropdown element loaded and visible
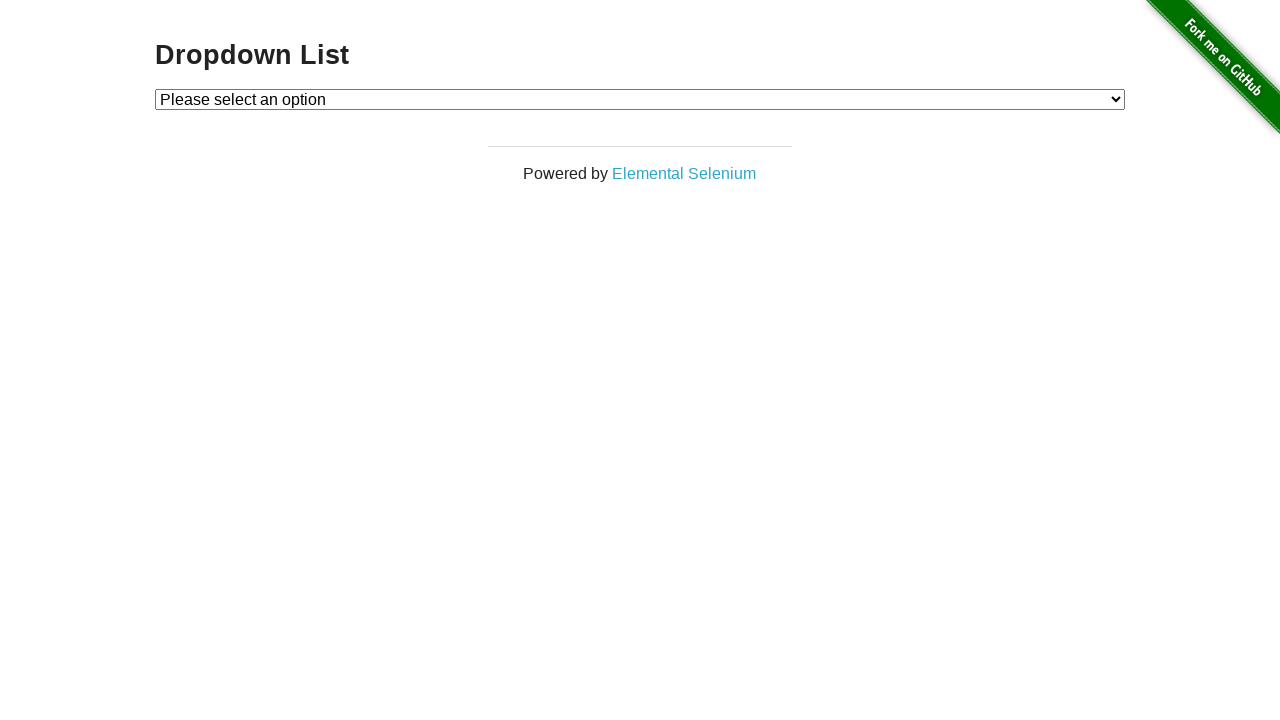

Selected 'Option 1' from dropdown on #dropdown
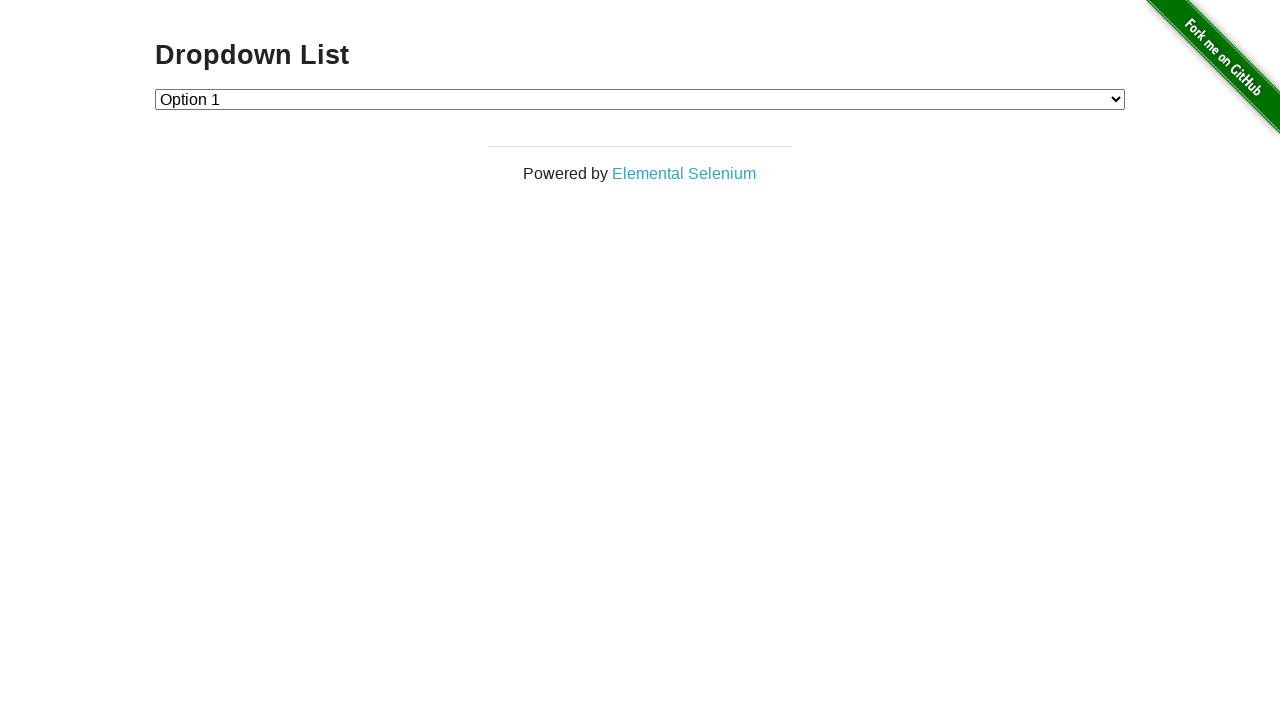

Retrieved selected dropdown value
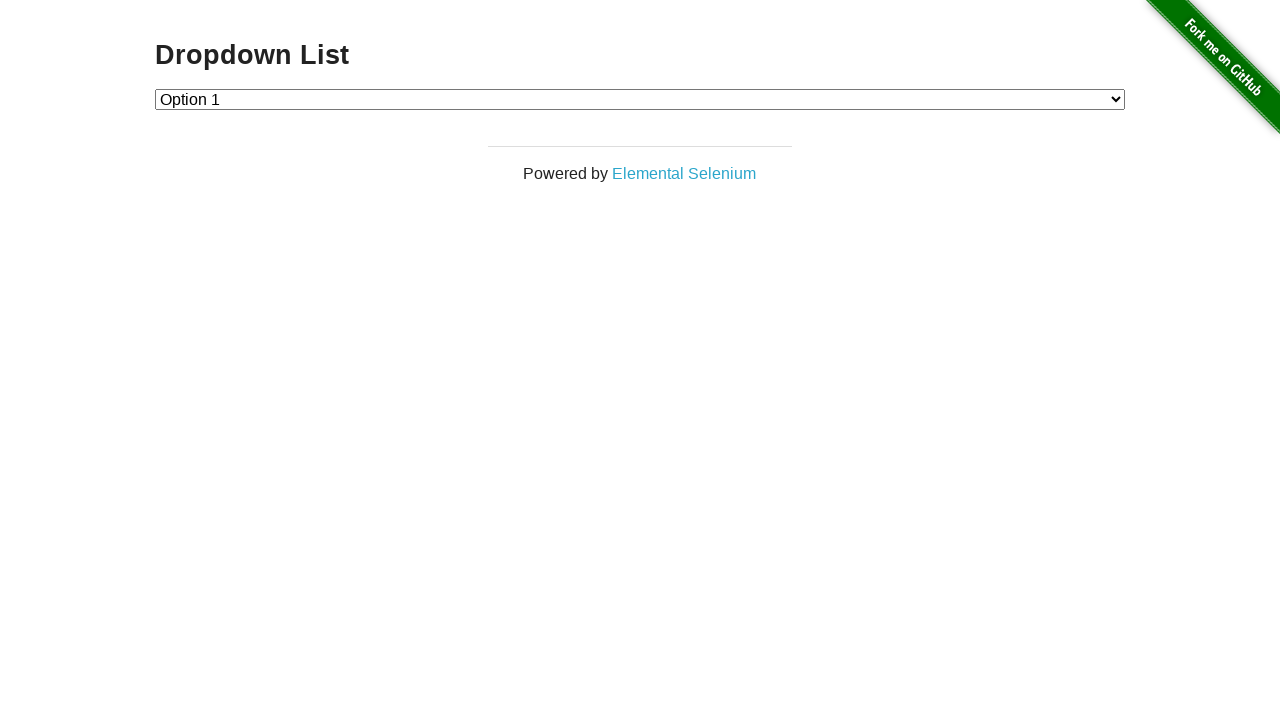

Verified dropdown selection is correct - value is '1'
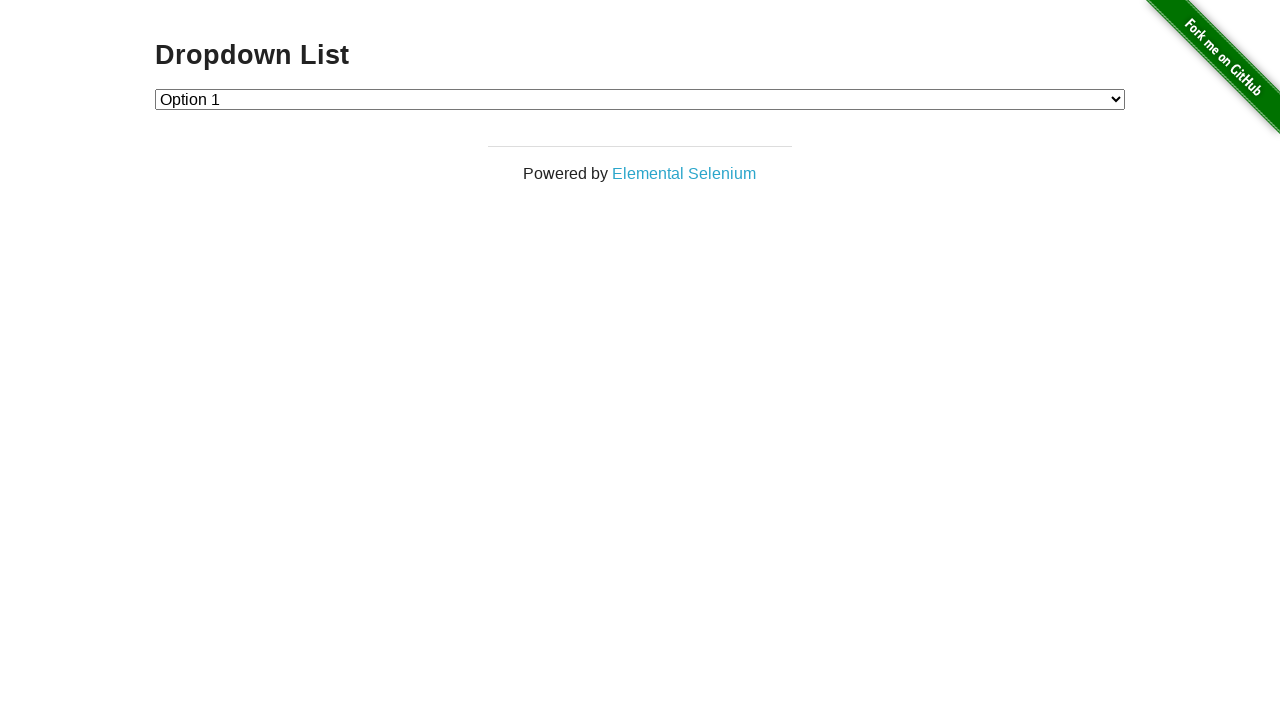

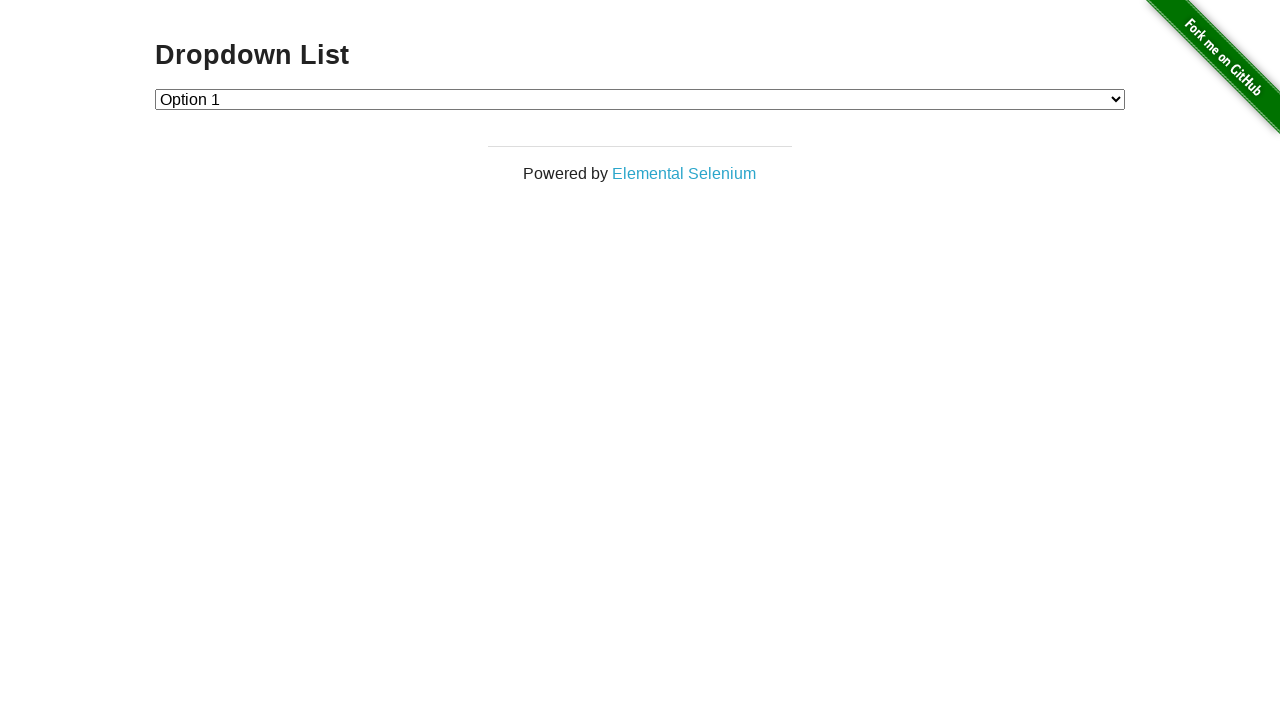